Navigates to Form Authentication page and verifies the login button is displayed

Starting URL: https://the-internet.herokuapp.com/

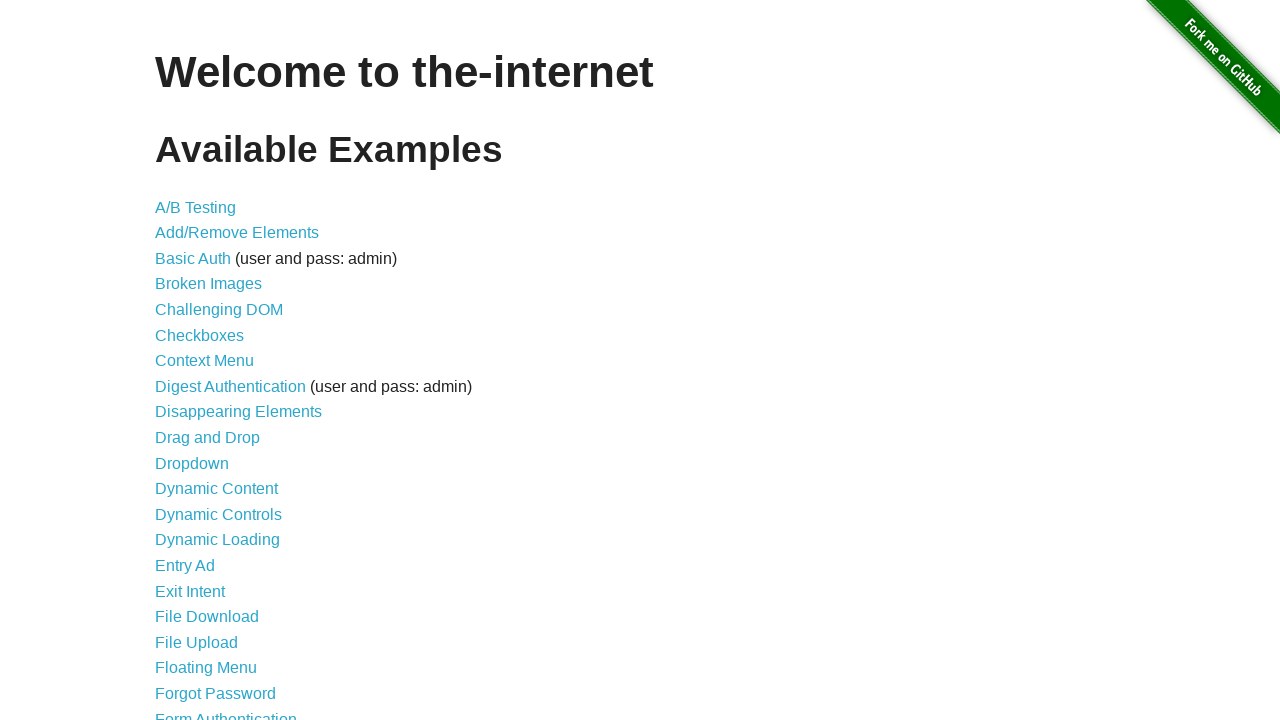

Clicked on Form Authentication link at (226, 712) on text=Form Authentication
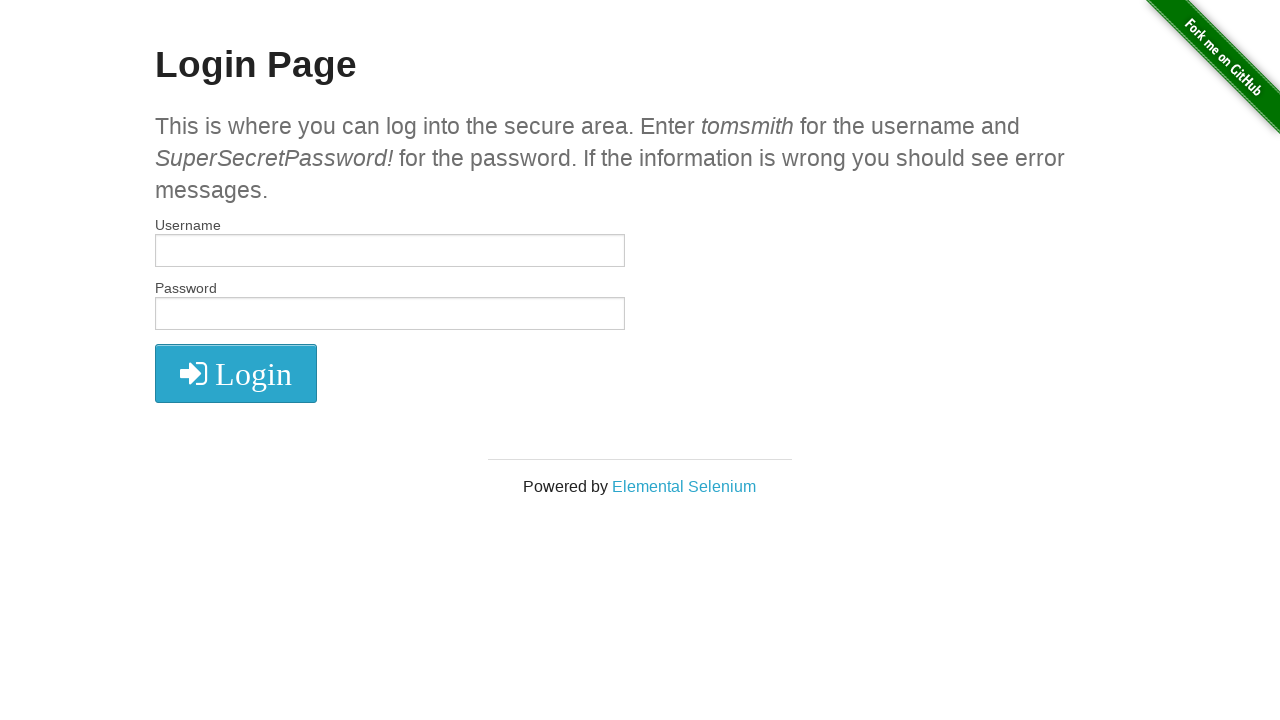

Located login button element
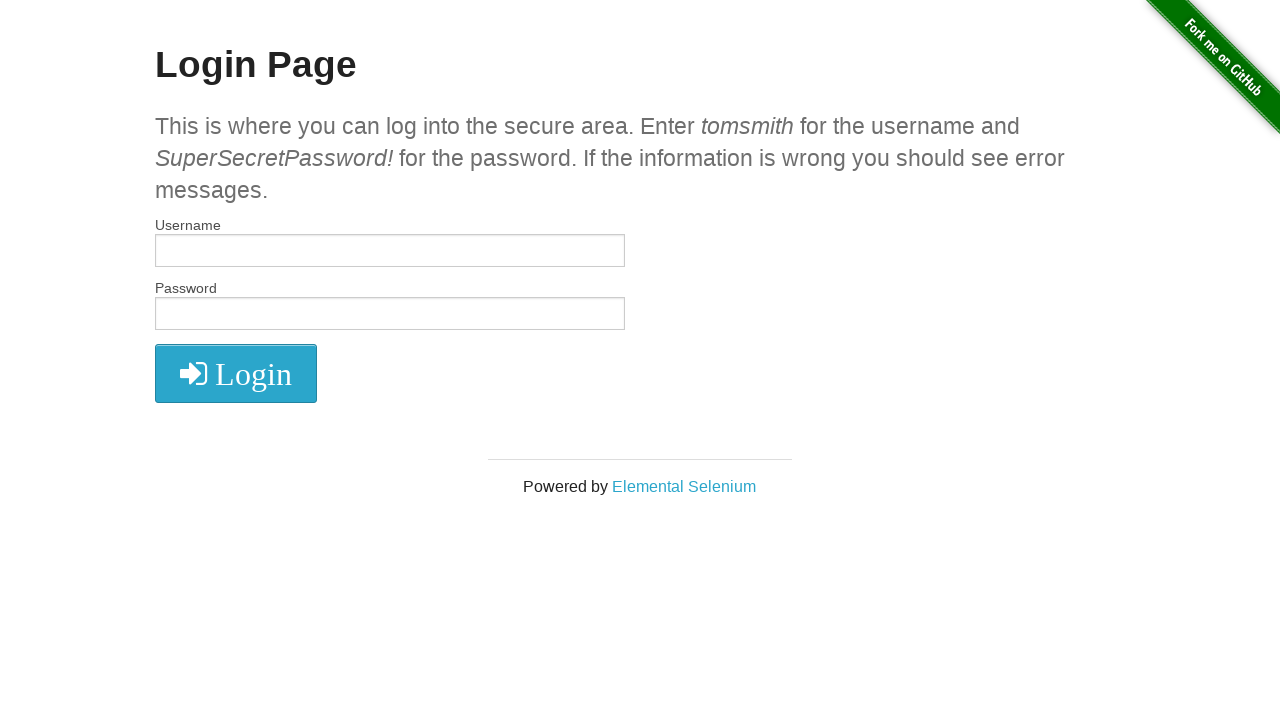

Verified login button is displayed
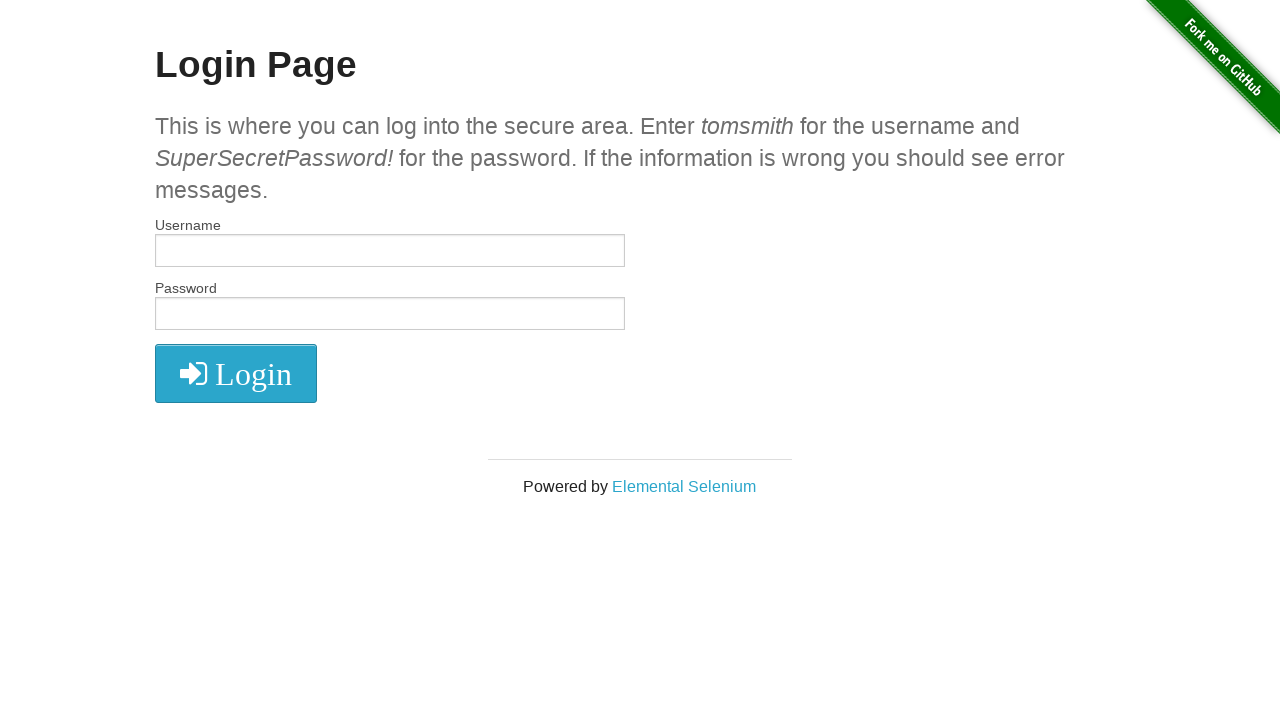

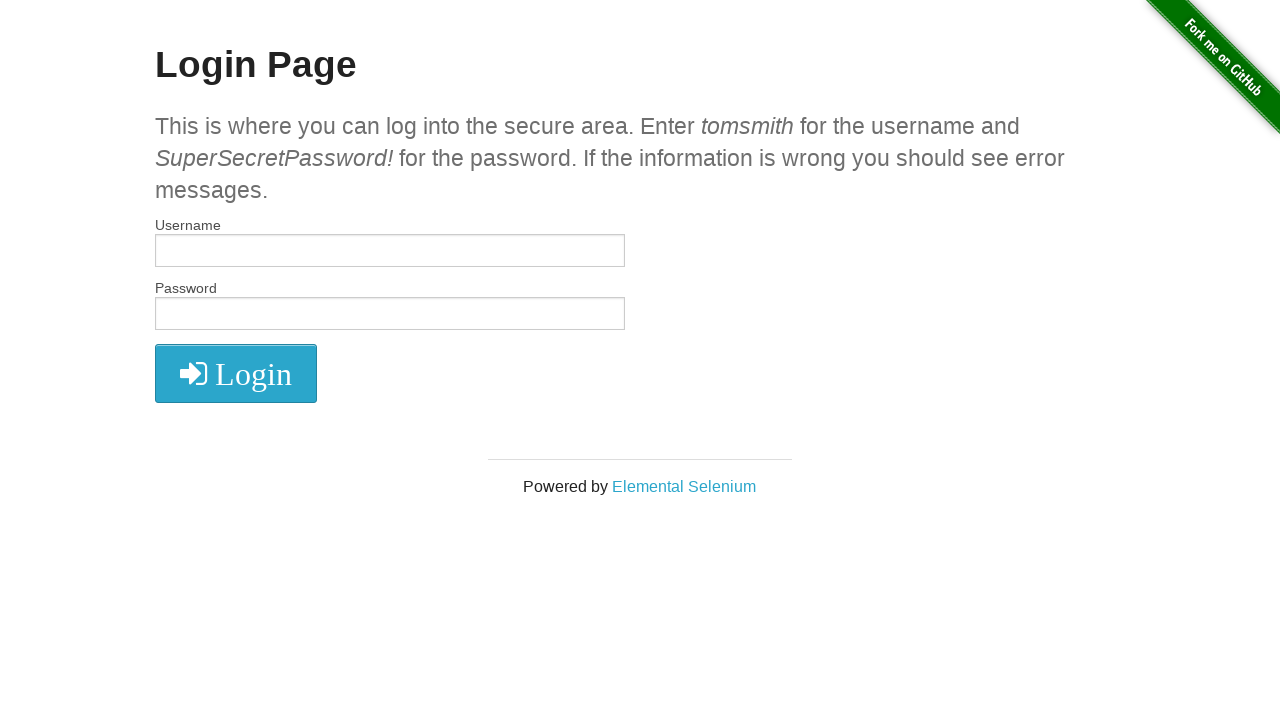